Tests the calculator's addition functionality by entering 5 + 10 and verifying the result is 15

Starting URL: https://calculatorhtml.onrender.com/

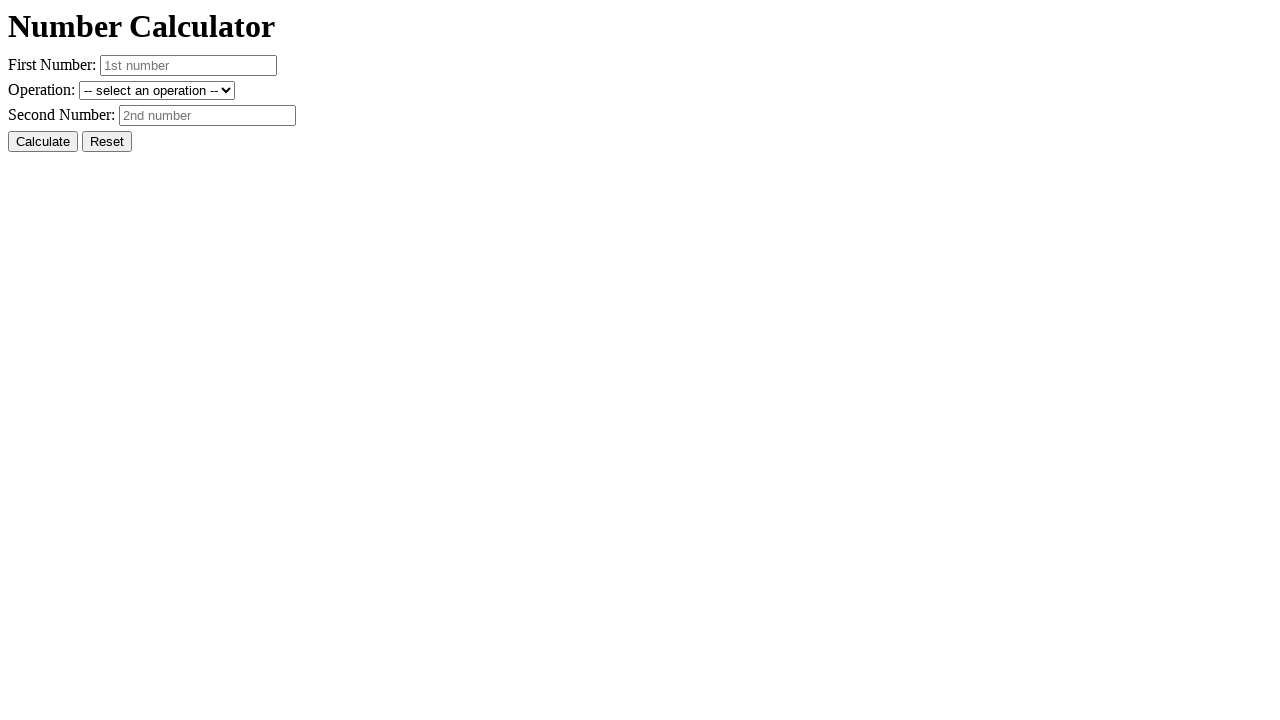

Clicked Reset button to clear previous state at (107, 142) on #resetButton
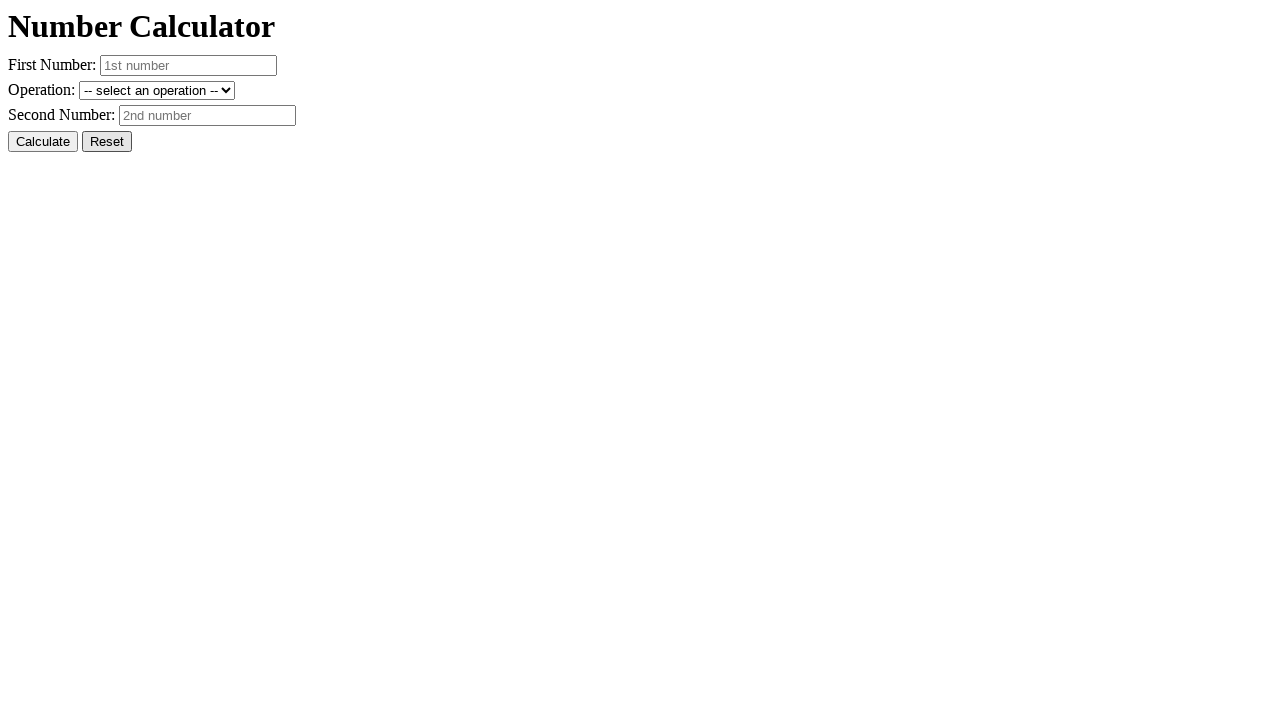

Entered first number: 5 on #number1
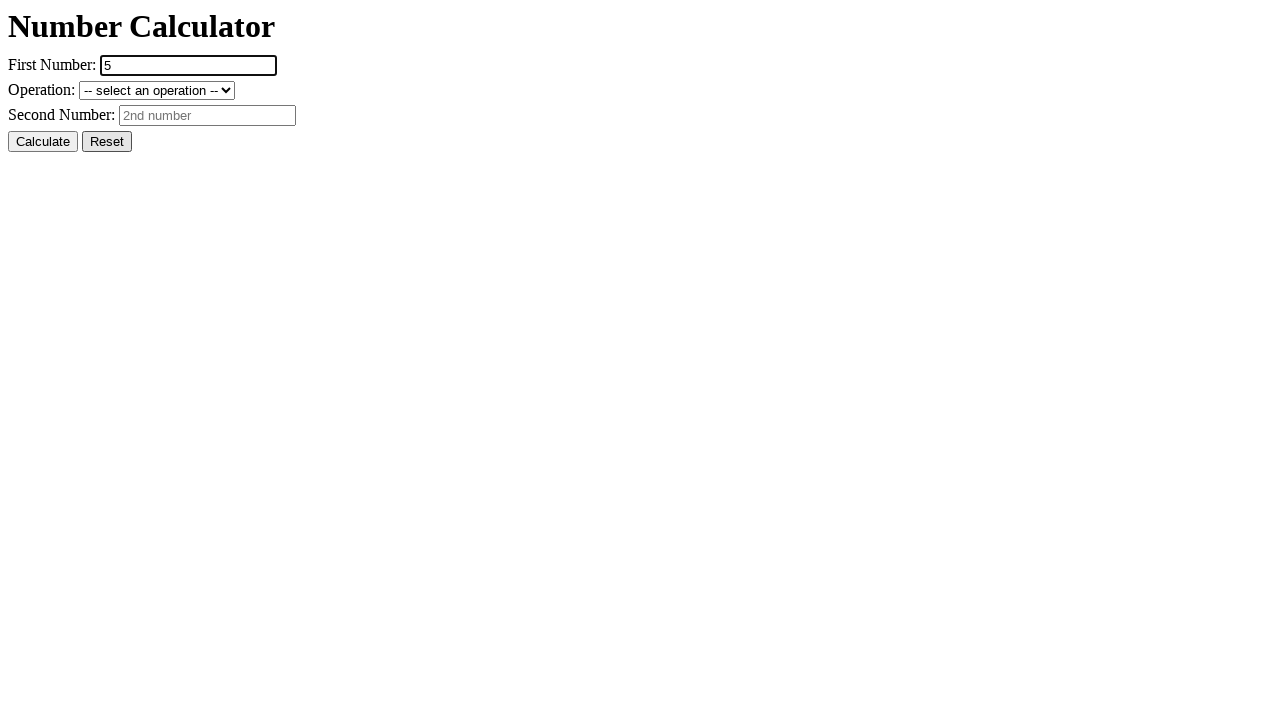

Entered second number: 10 on #number2
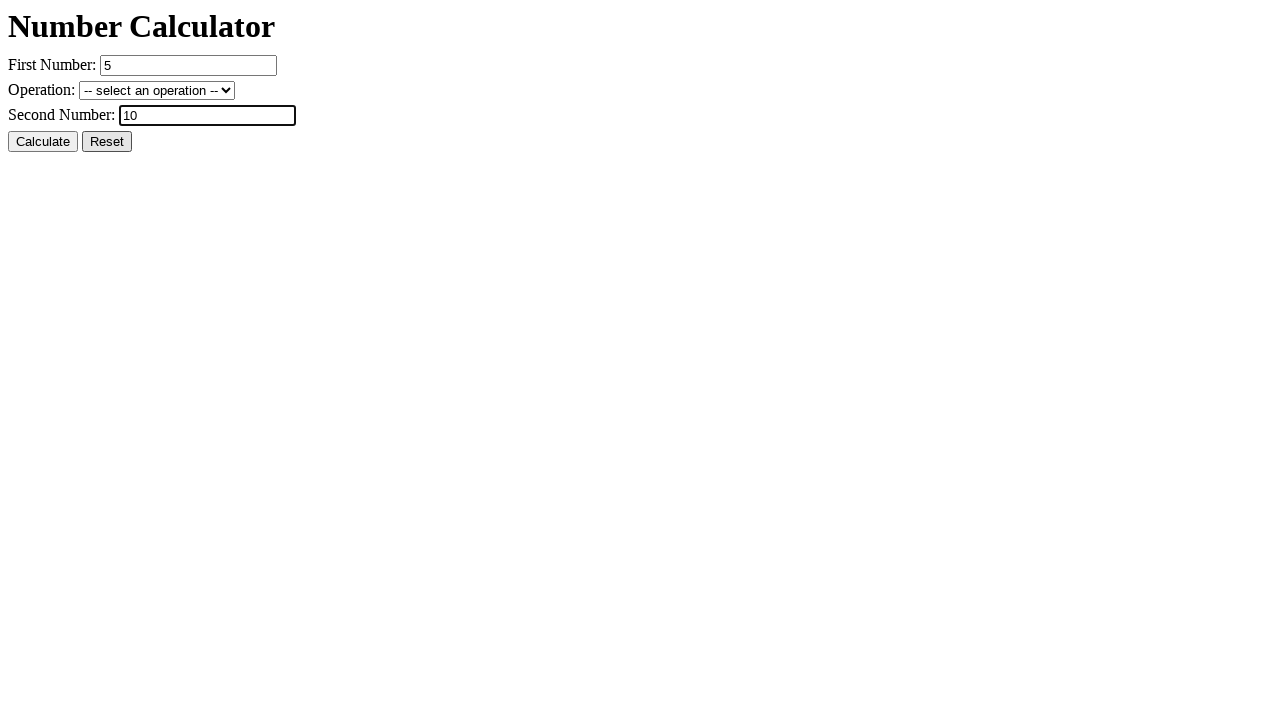

Selected addition operation on #operation
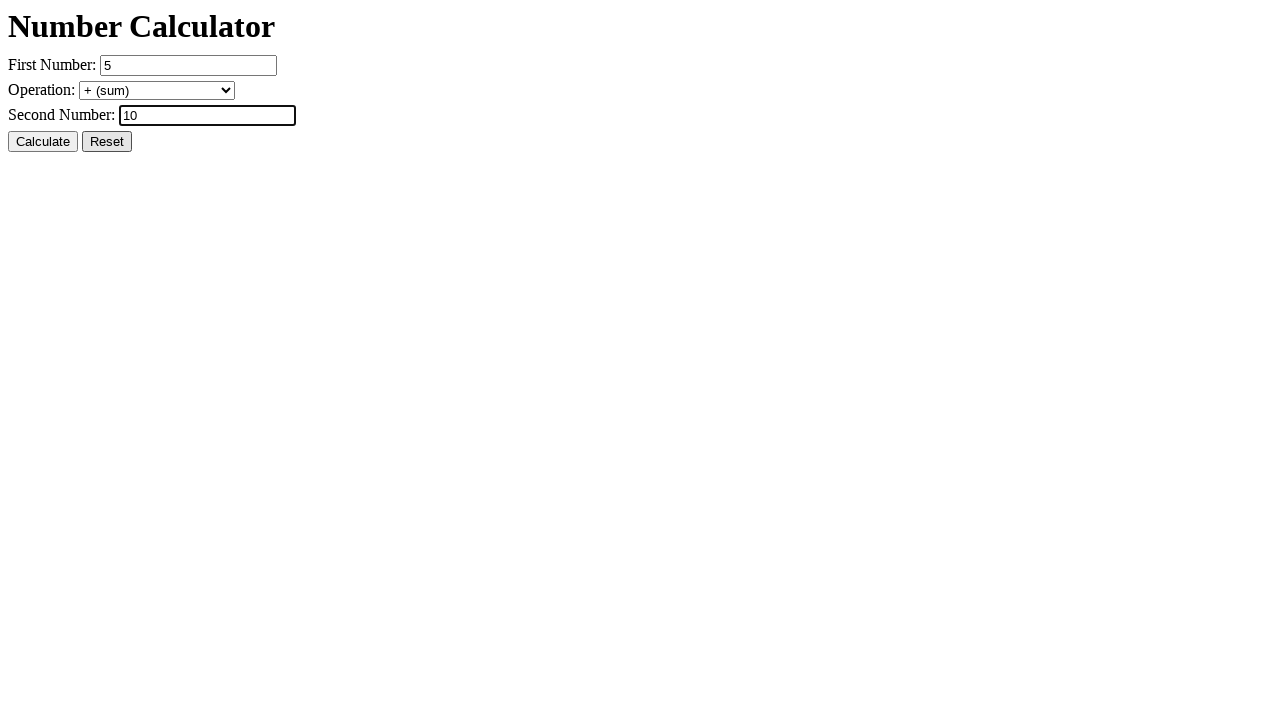

Clicked Calculate button at (43, 142) on #calcButton
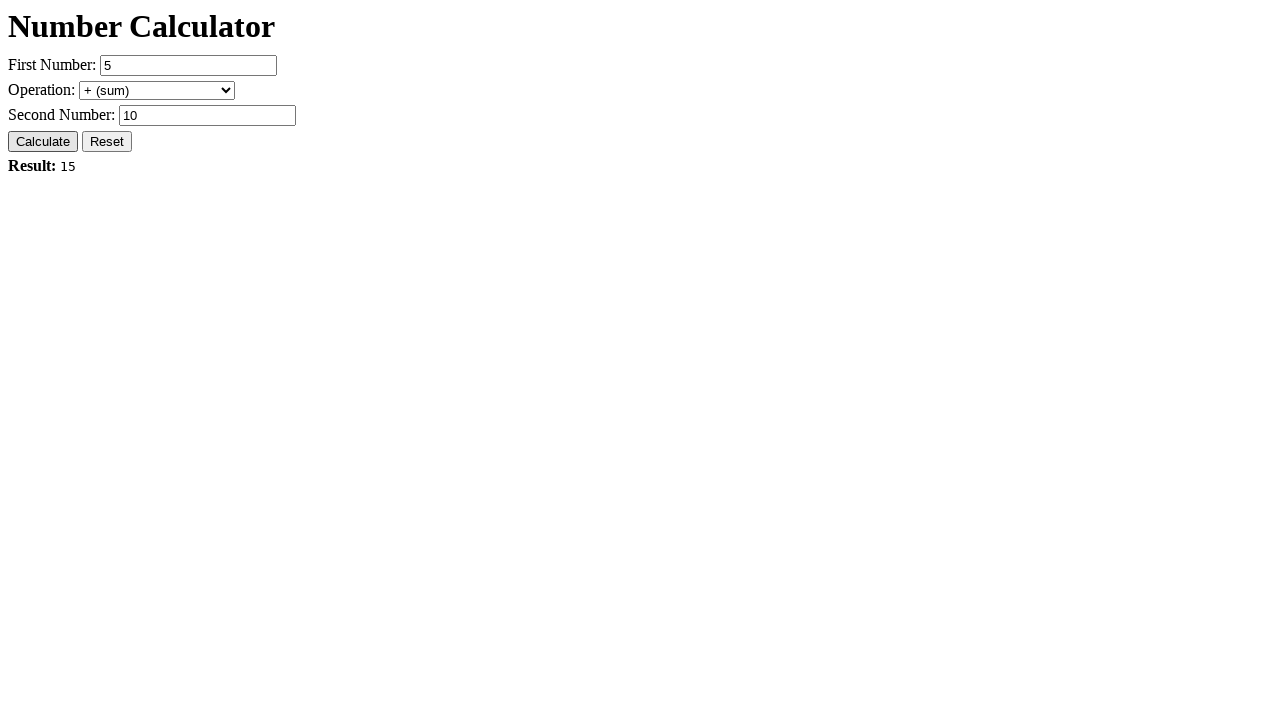

Result element loaded
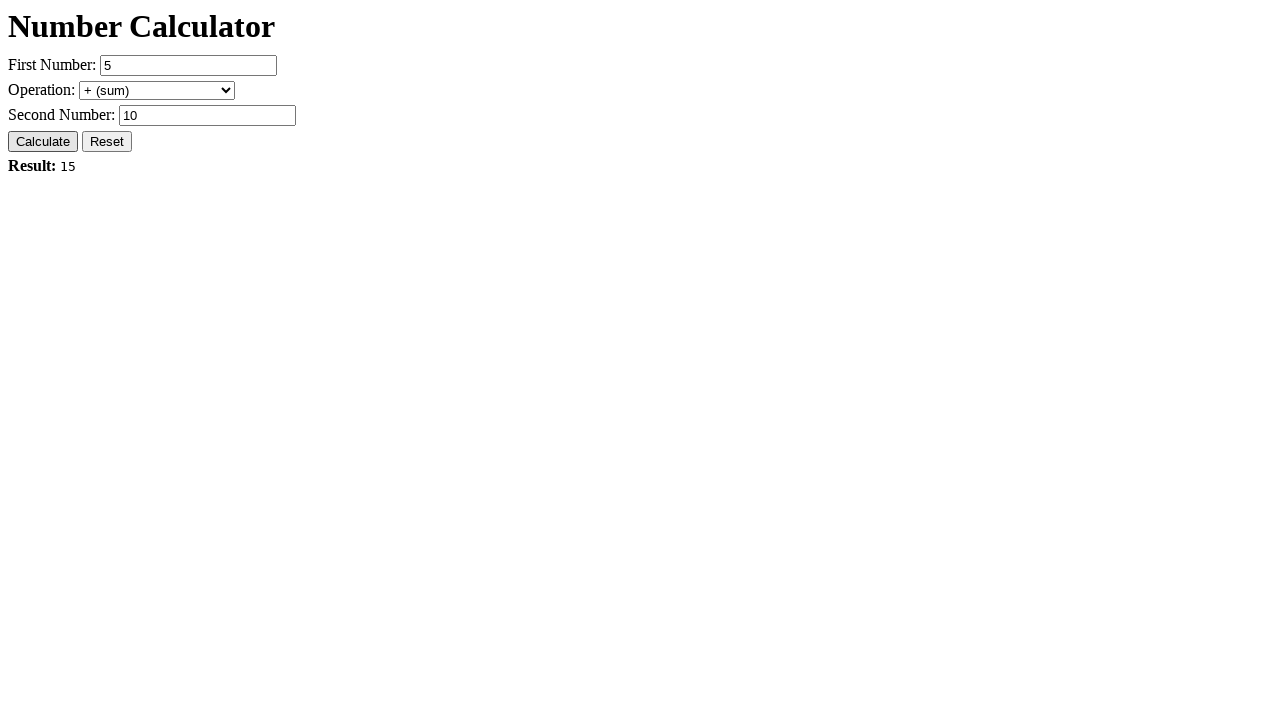

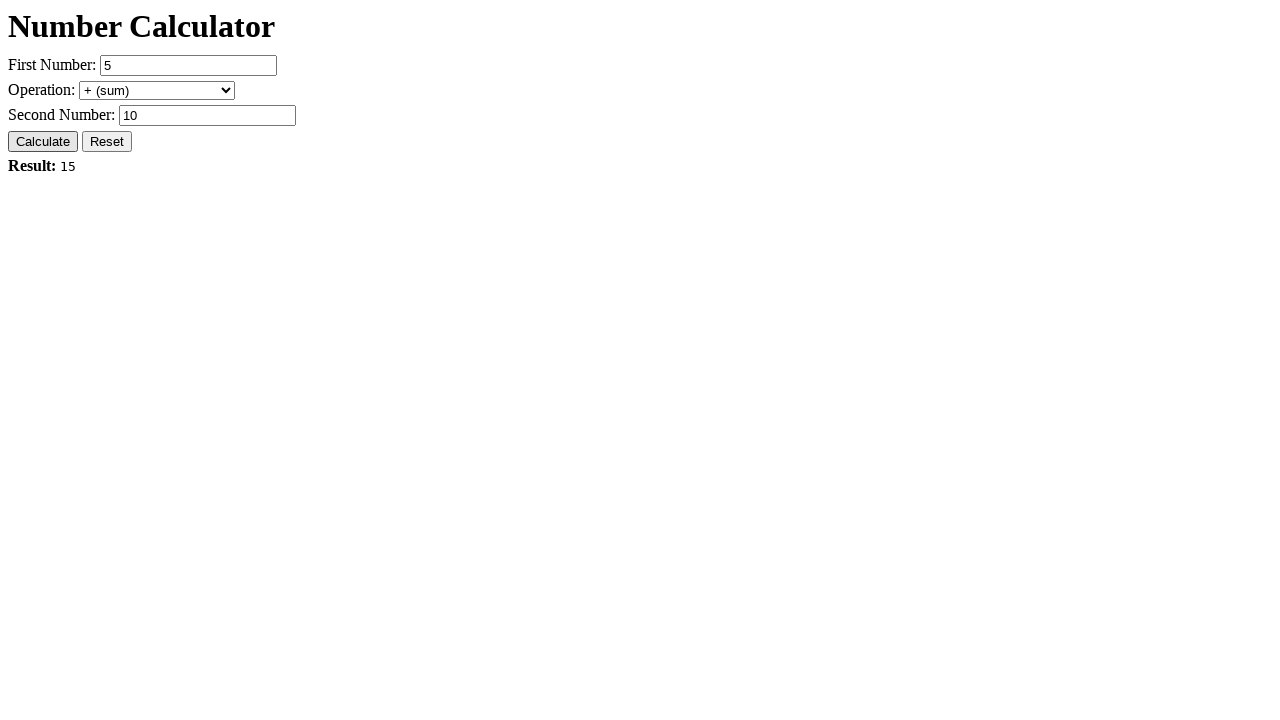